Tests calendar date picker functionality by opening a date picker and selecting a specific date (January 1, 2024) using month and year dropdowns

Starting URL: https://www.hyrtutorials.com/p/calendar-practice.html

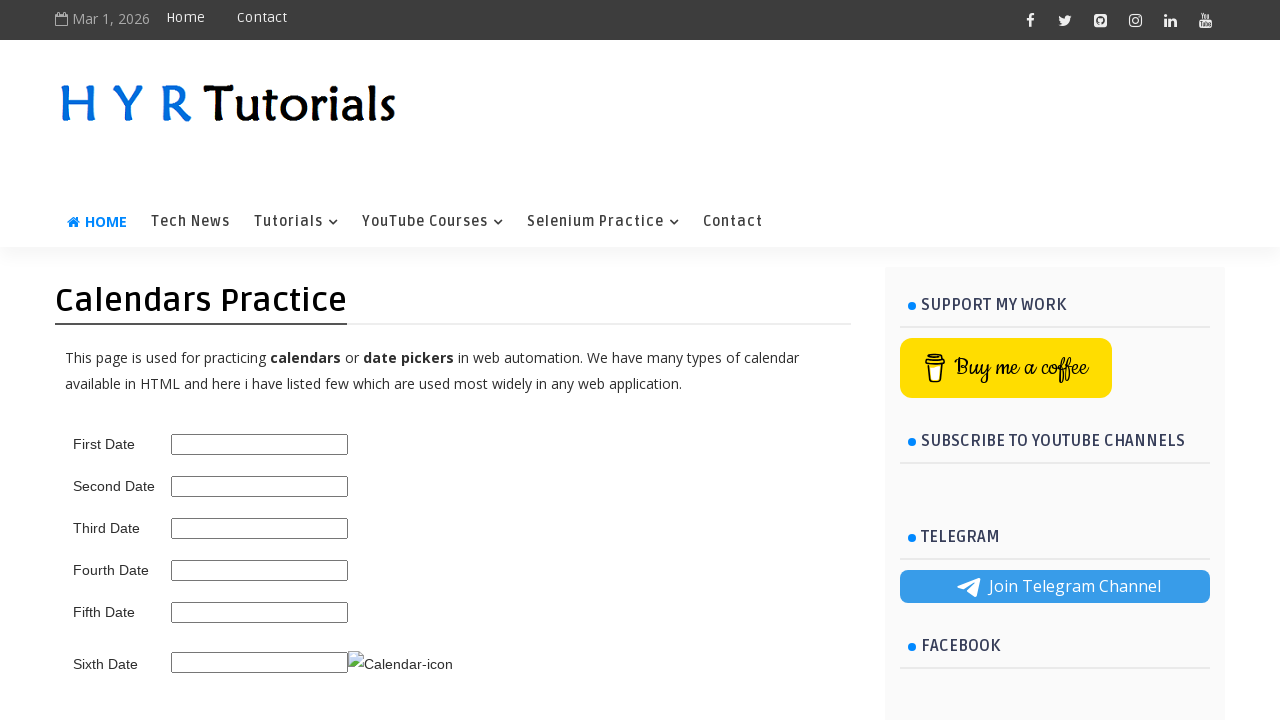

Clicked on the fourth date picker to open calendar at (260, 570) on #fourth_date_picker
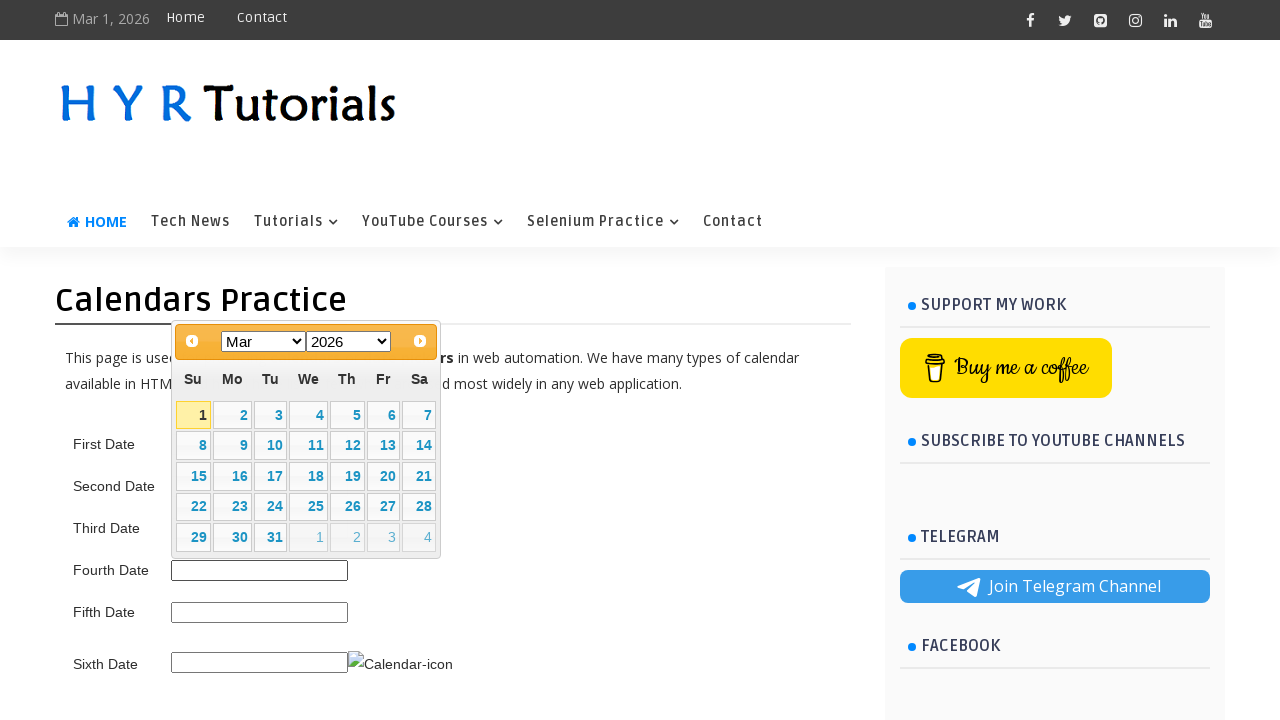

Selected January from month dropdown on .ui-datepicker-month
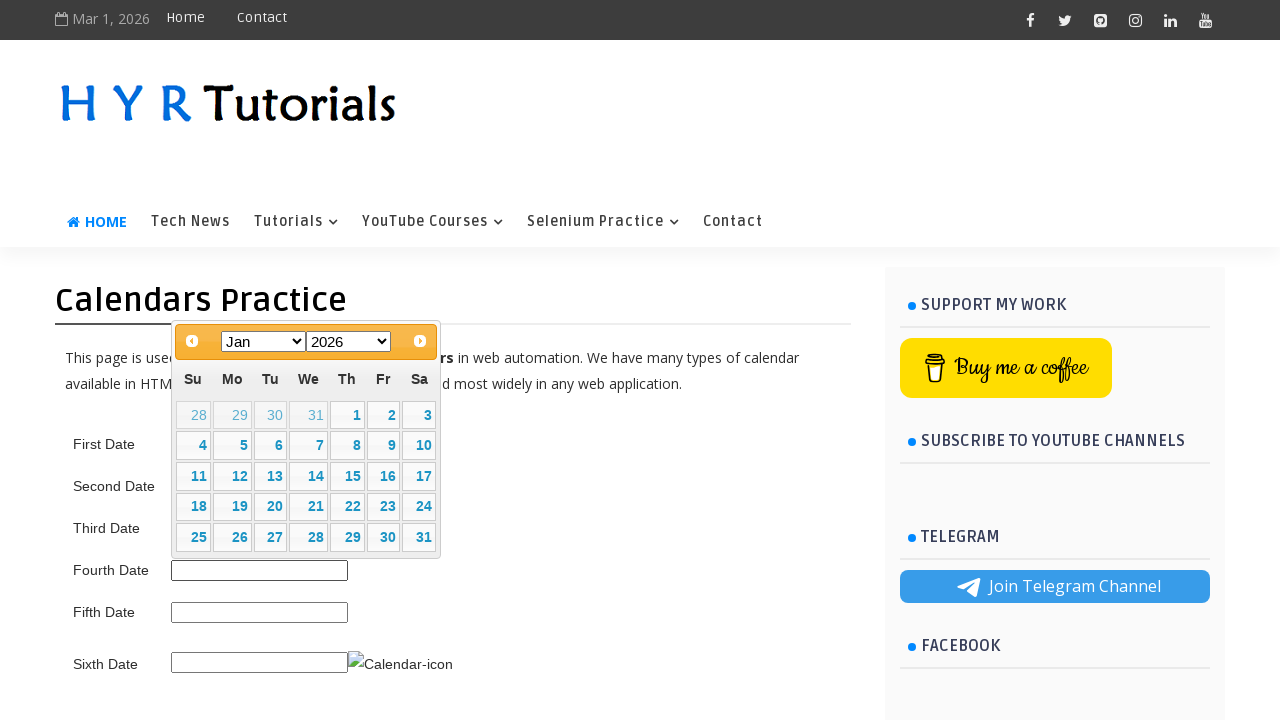

Selected 2024 from year dropdown on .ui-datepicker-year
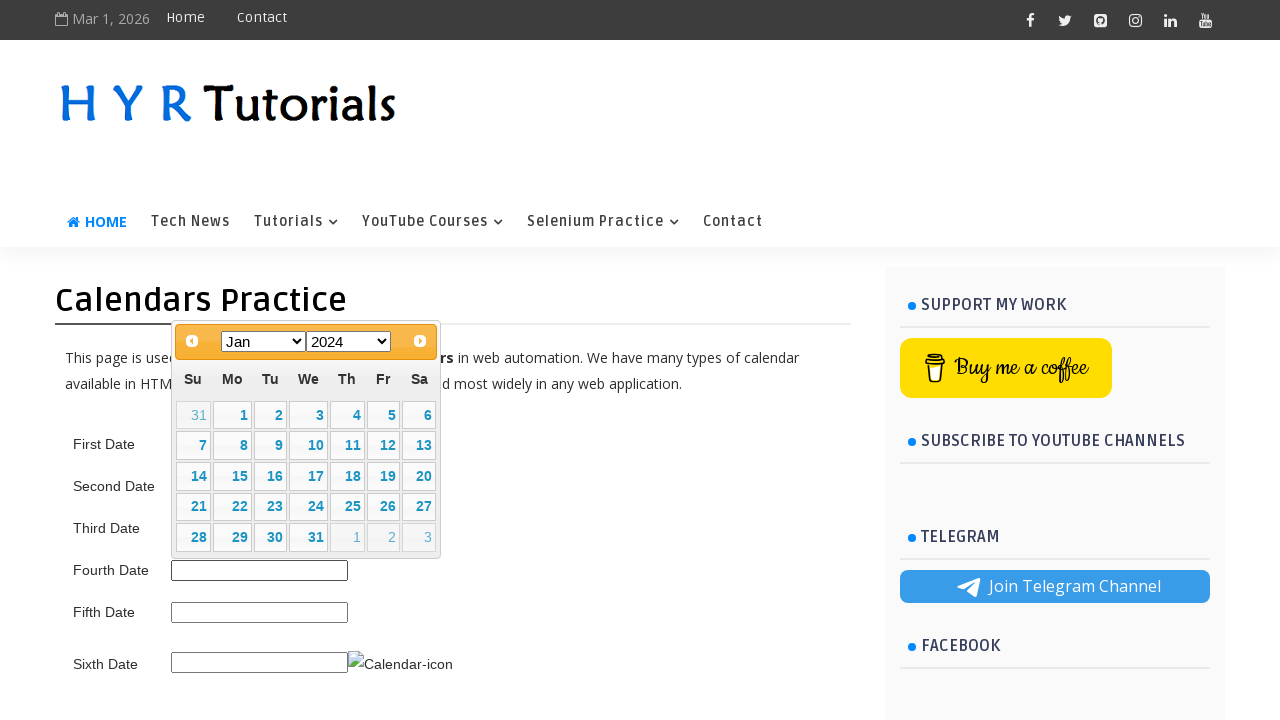

Selected January 1st from calendar at (232, 415) on xpath=//td[not(contains(@class,' ui-datepicker-other-month '))]/a[text()='1']
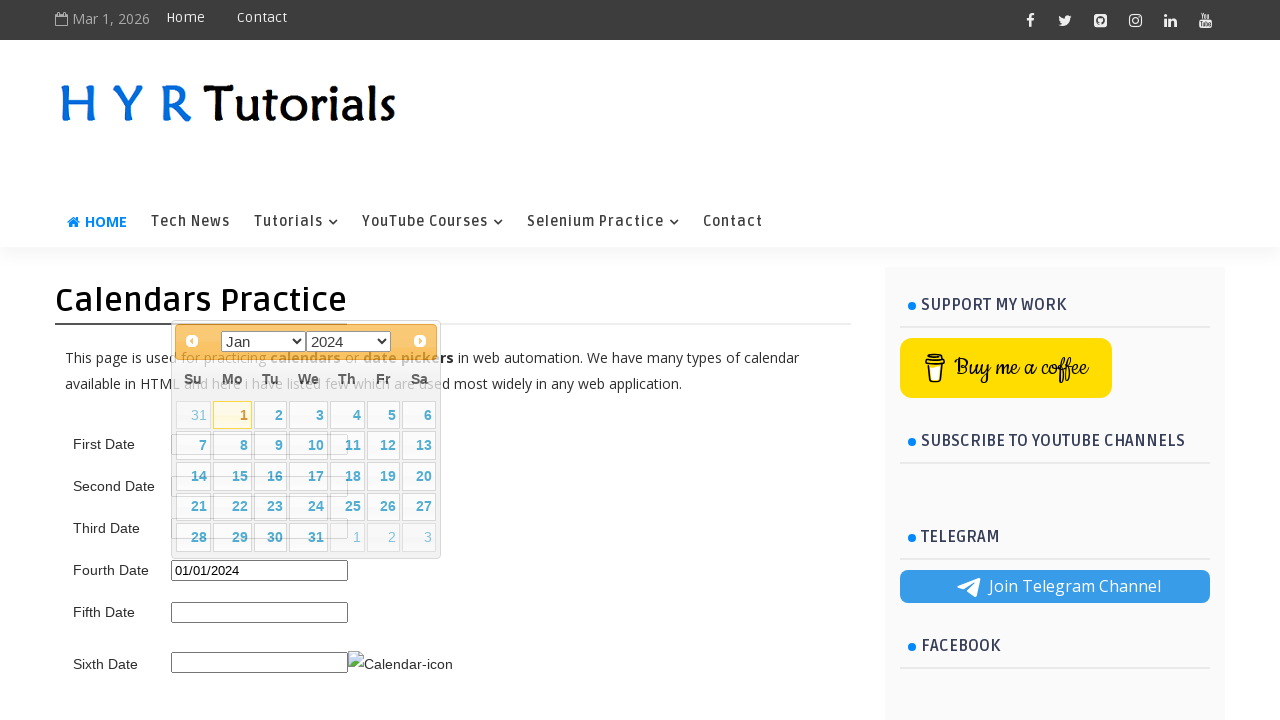

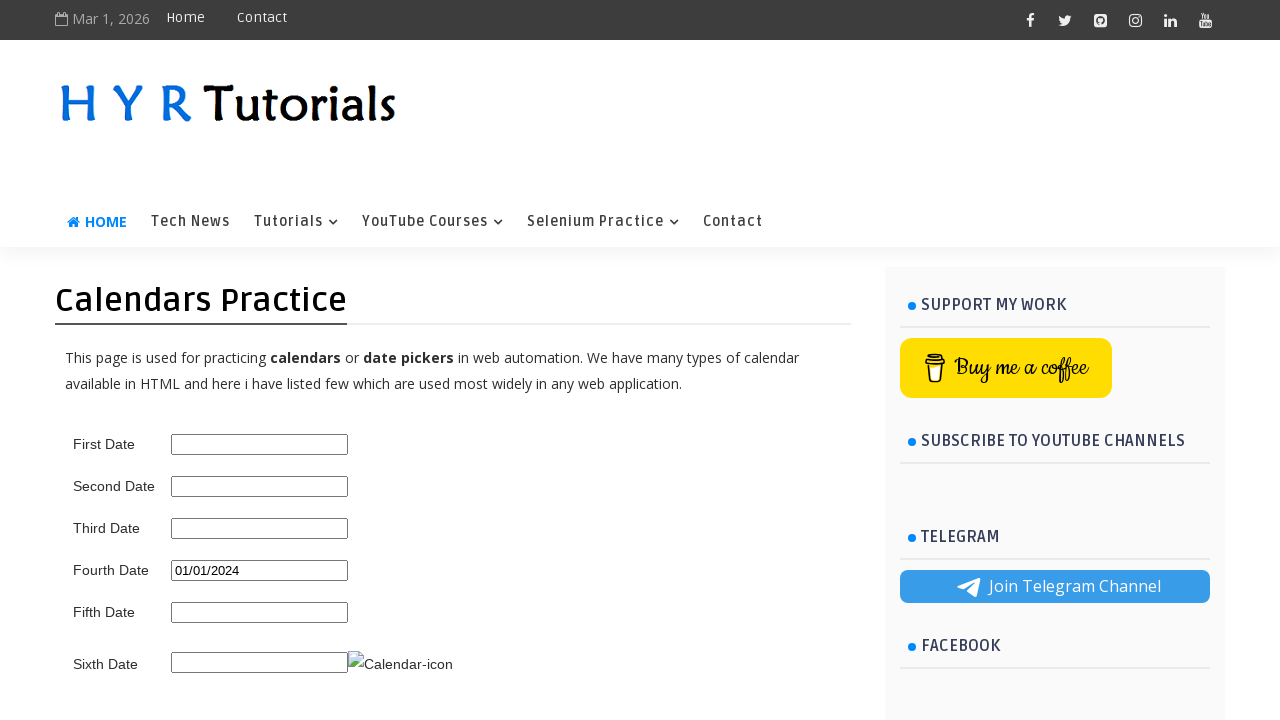